Verifies that the page title is correct after navigating to the login page

Starting URL: https://the-internet.herokuapp.com/

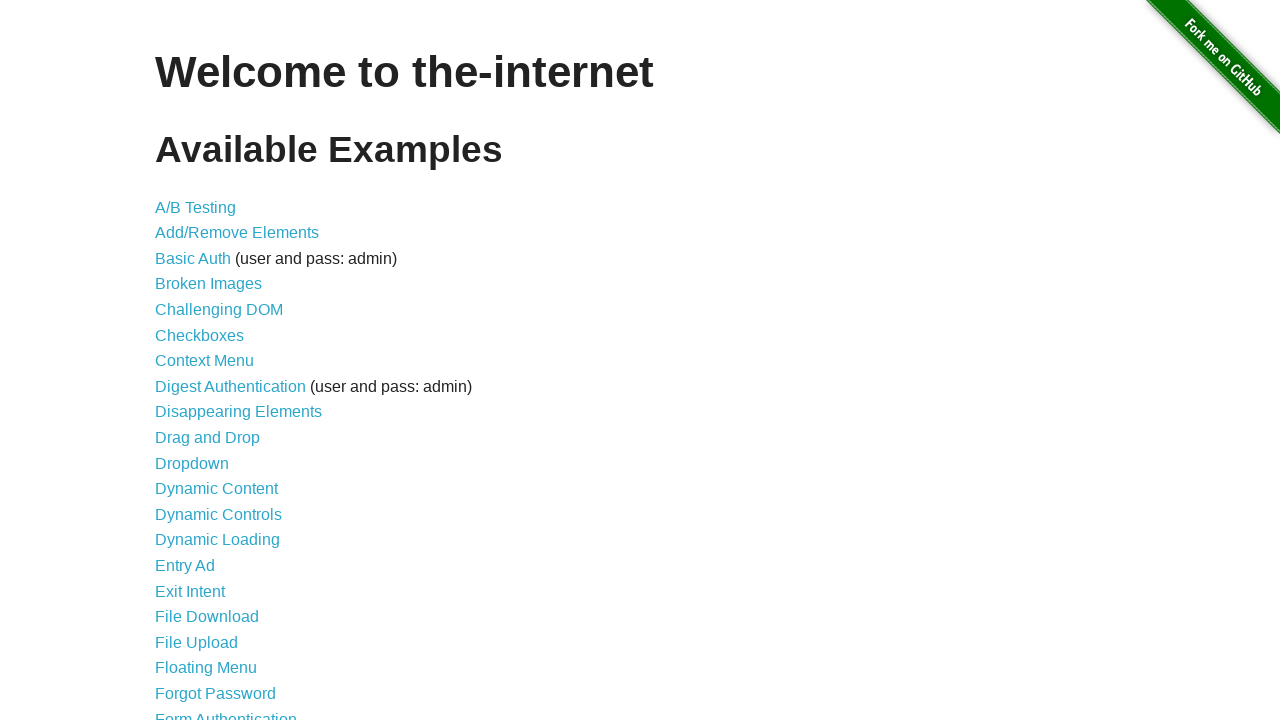

Clicked on Form Authentication link at (226, 712) on text=Form Authentication
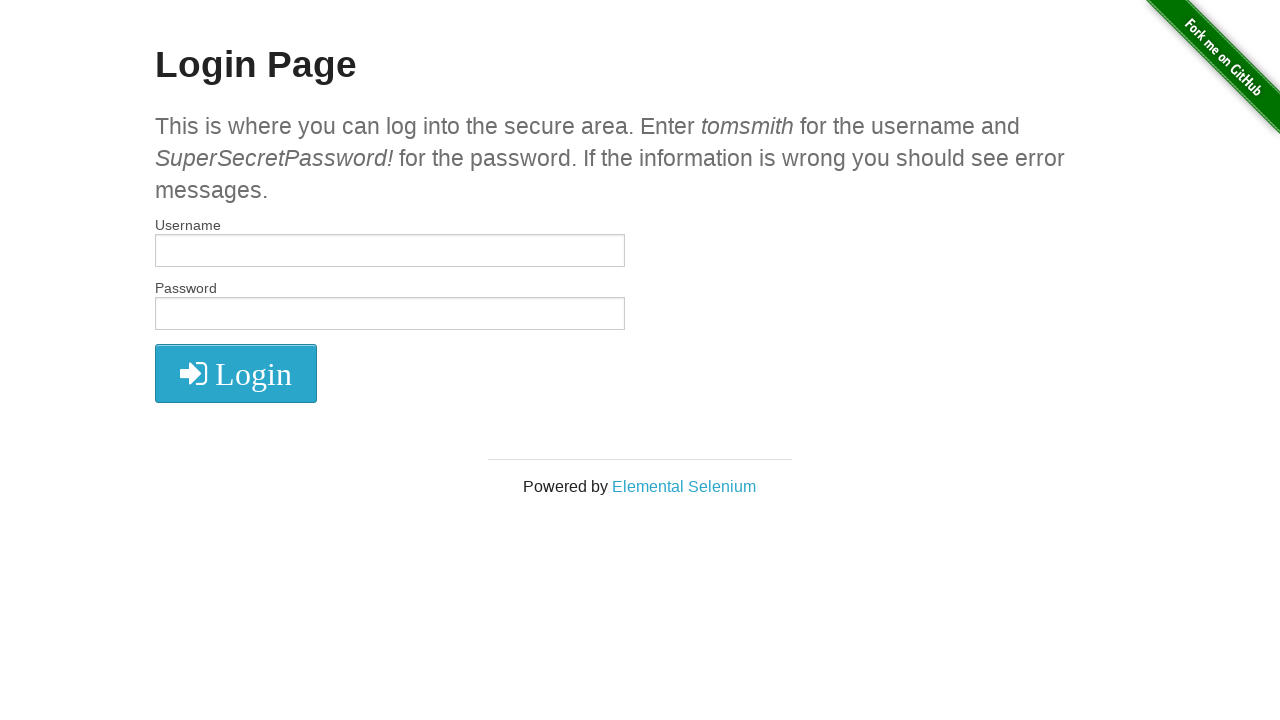

Verified that page title is 'The Internet'
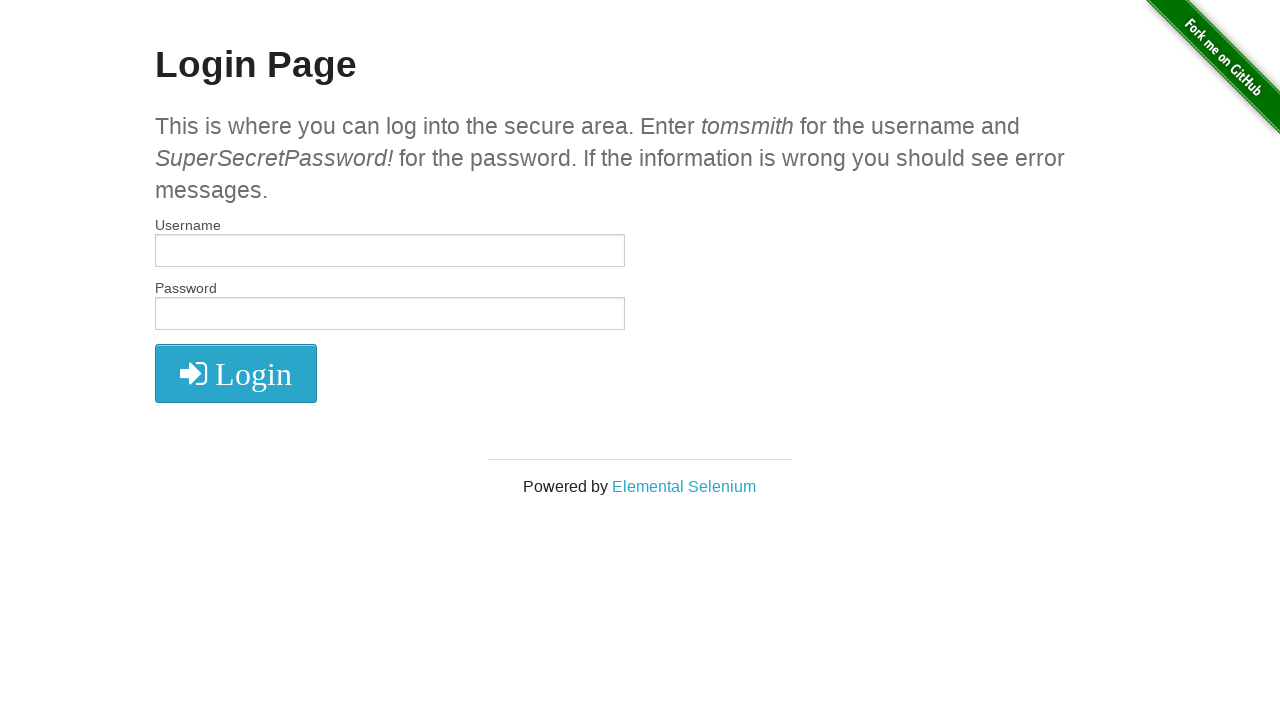

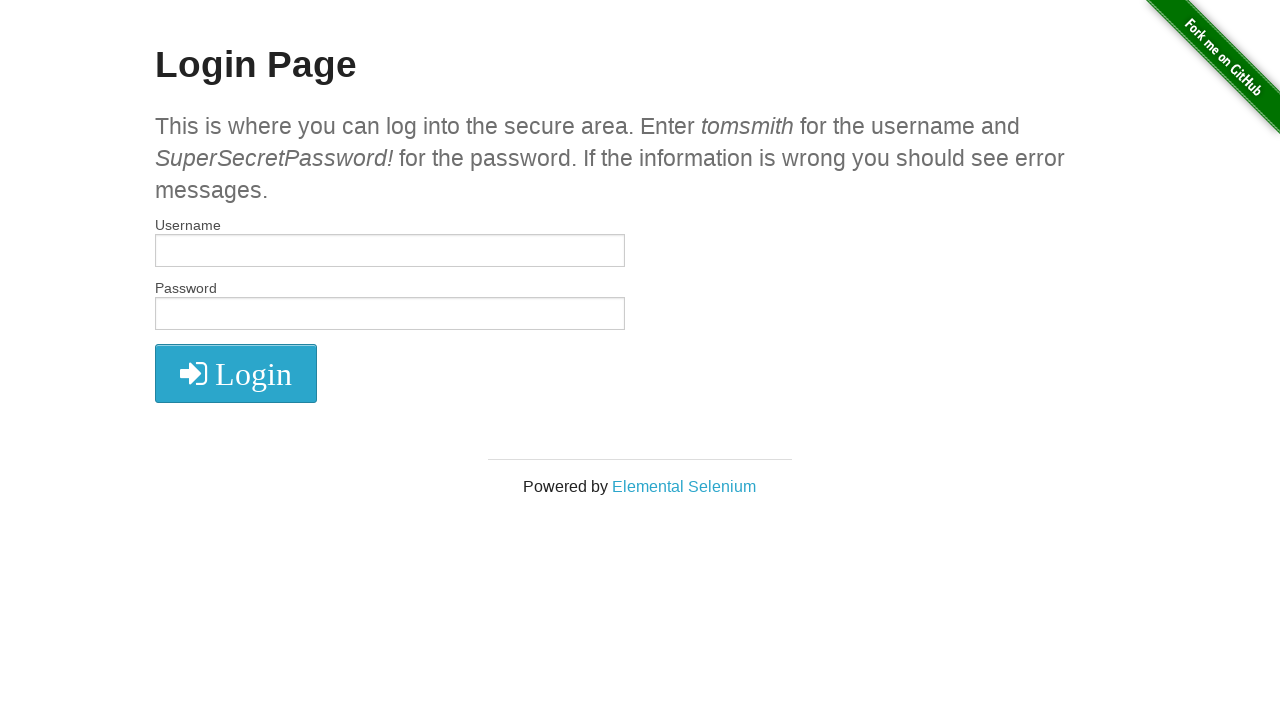